Tests alert handling functionality by triggering an alert popup and accepting it after verifying its presence

Starting URL: http://demo.automationtesting.in/Alerts.html

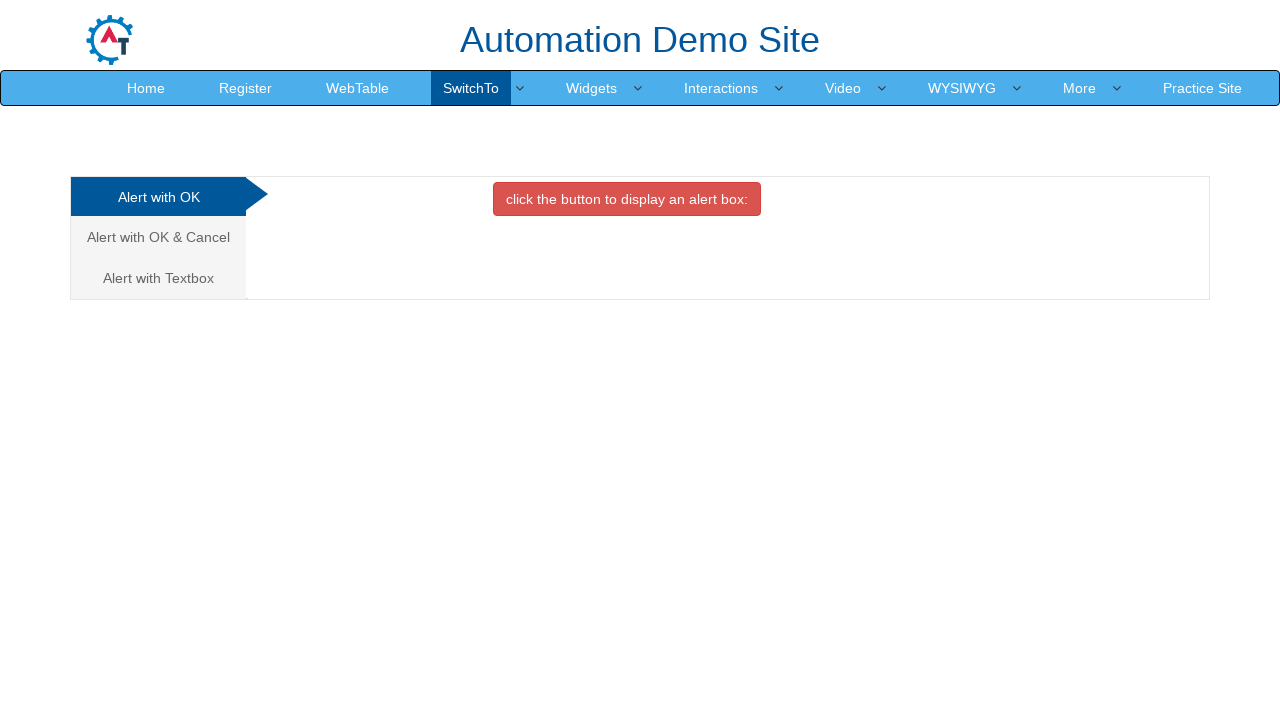

Clicked the danger button to trigger alert popup at (627, 199) on button.btn.btn-danger
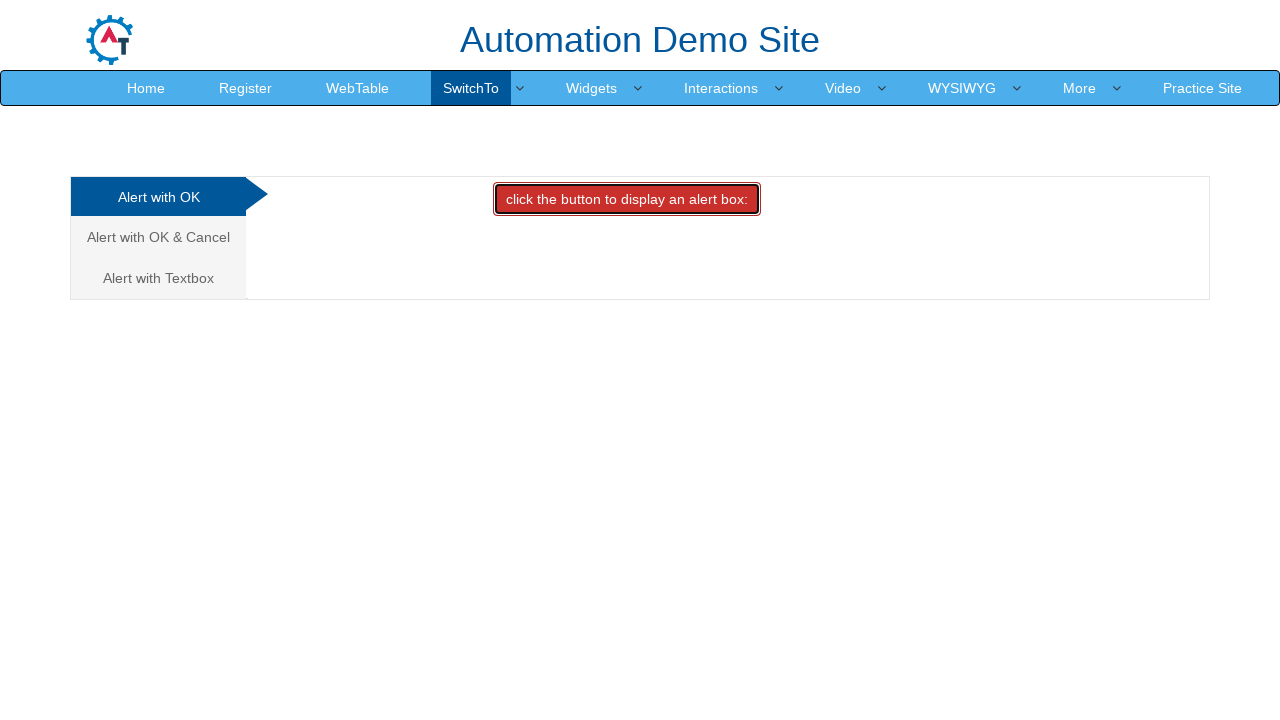

Waited 3 seconds for alert to appear
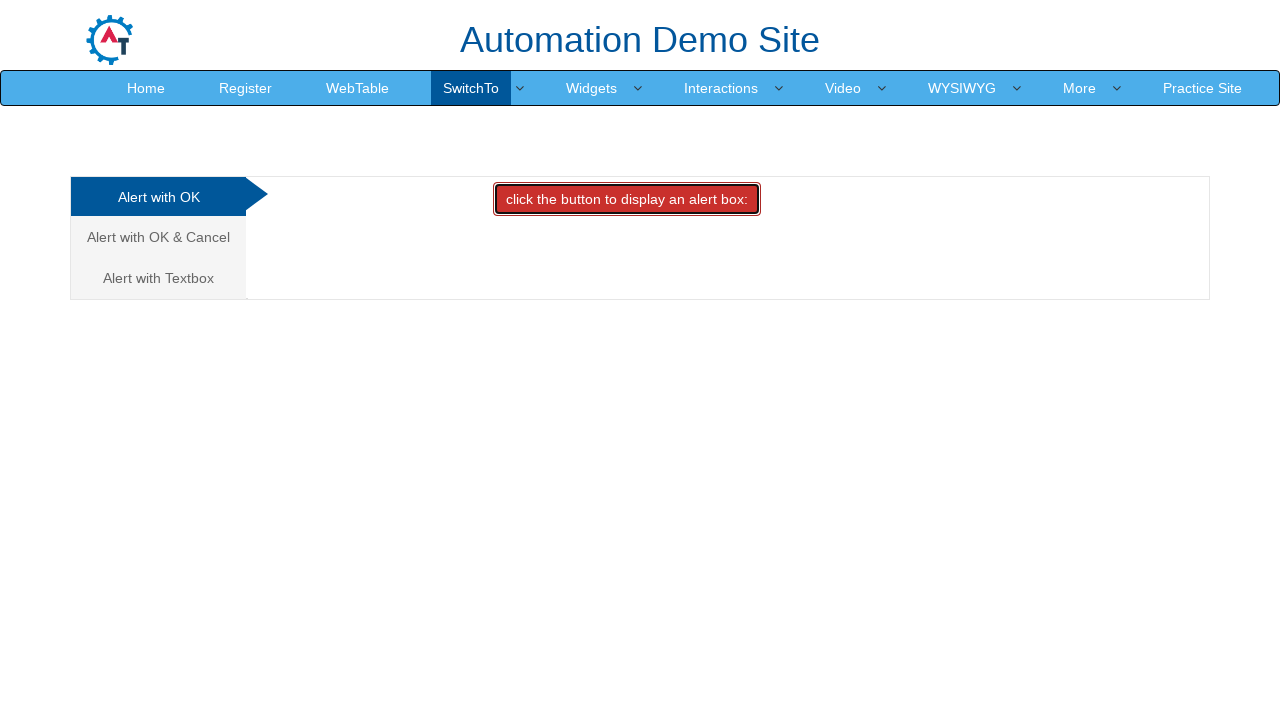

Set up dialog handler to accept alert
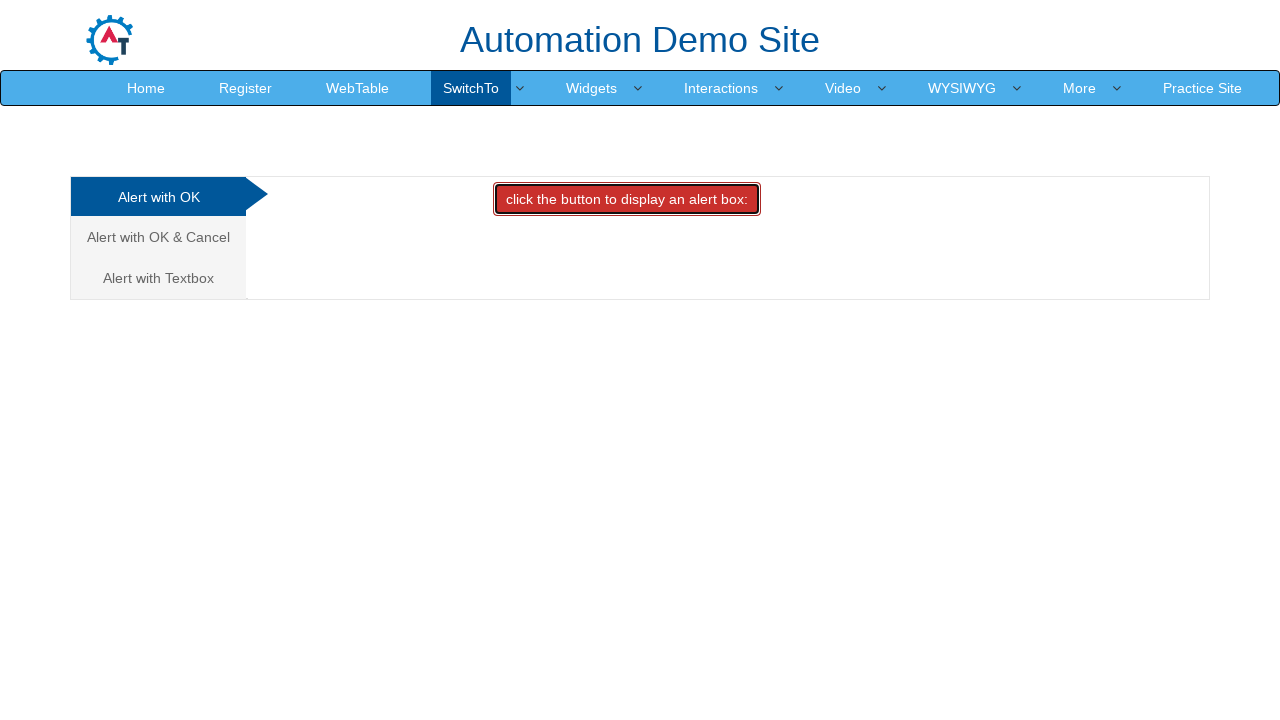

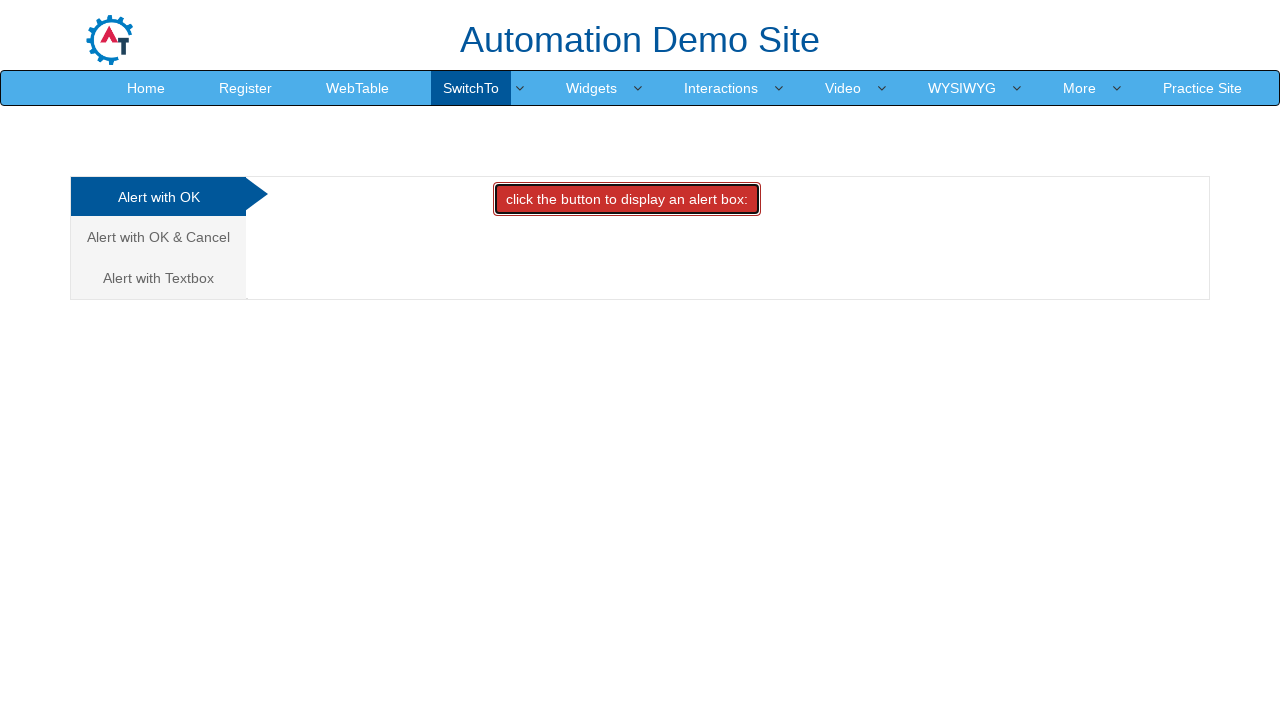